Tests an e-commerce flow by searching for products, adding items containing "Cash" to cart, and proceeding through checkout

Starting URL: https://rahulshettyacademy.com/seleniumPractise/#/

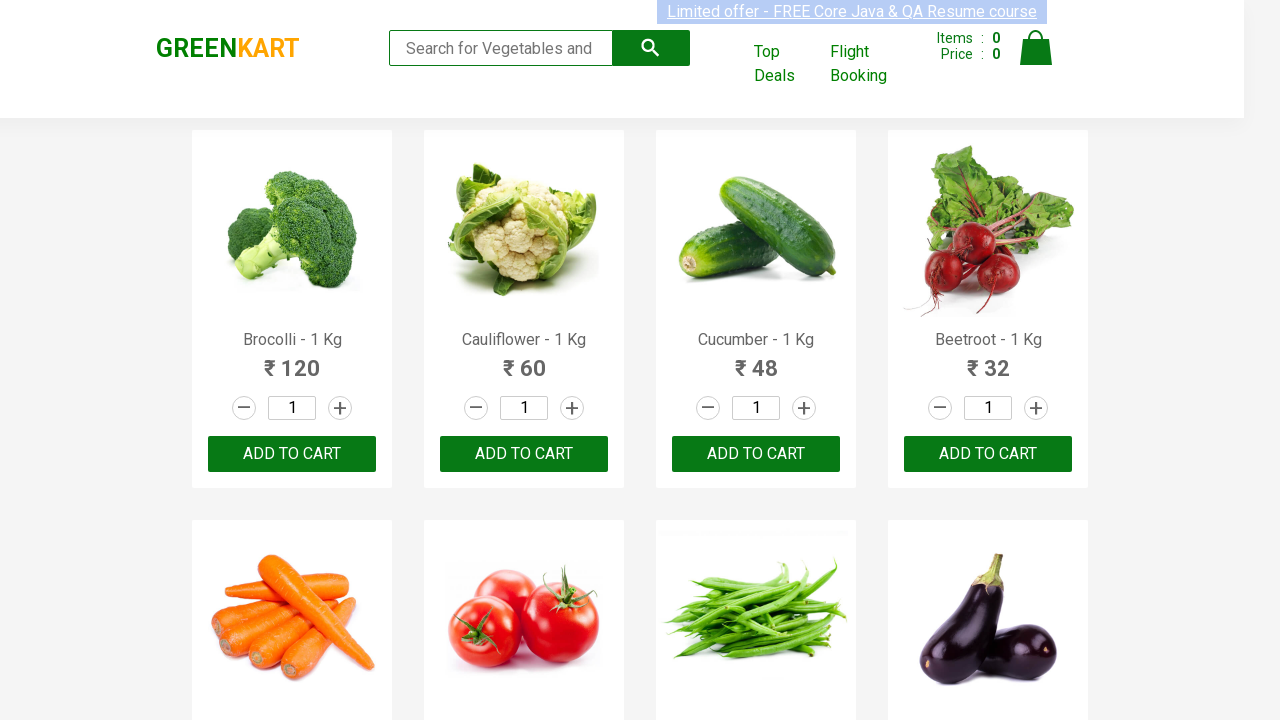

Filled search field with 'ca' to find products on .search-keyword
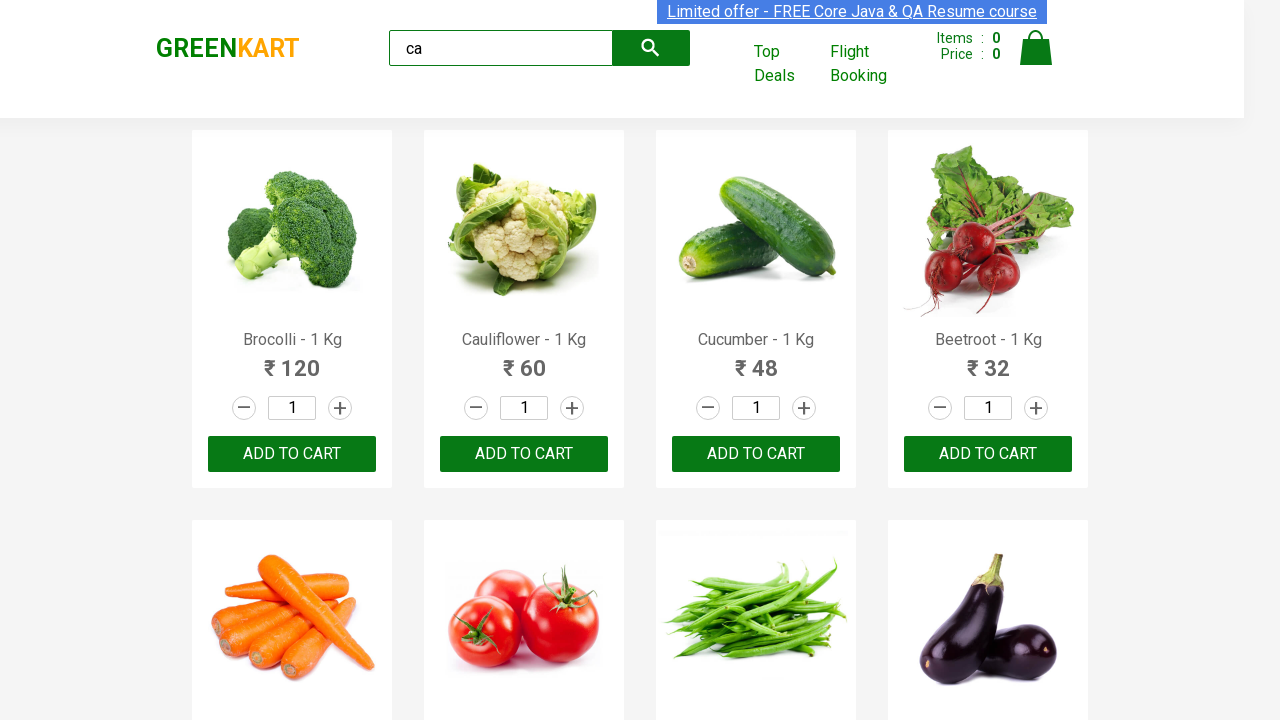

Waited for products to load
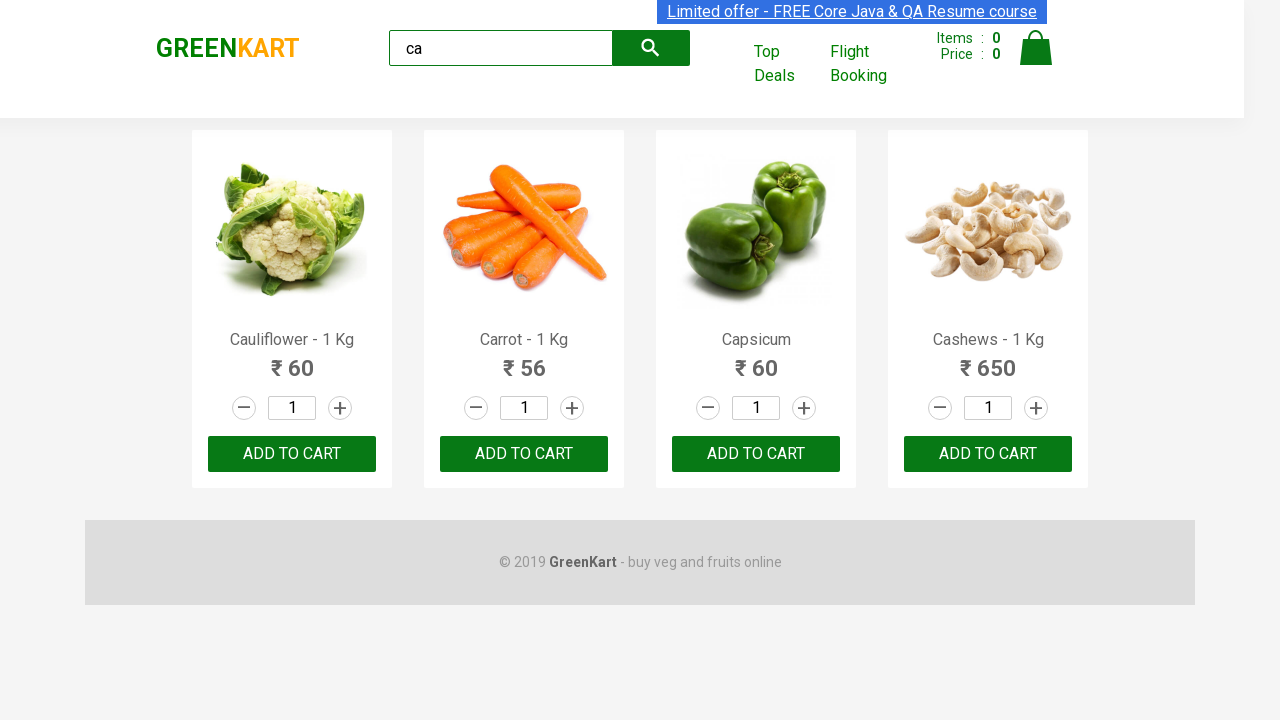

Retrieved list of products from search results
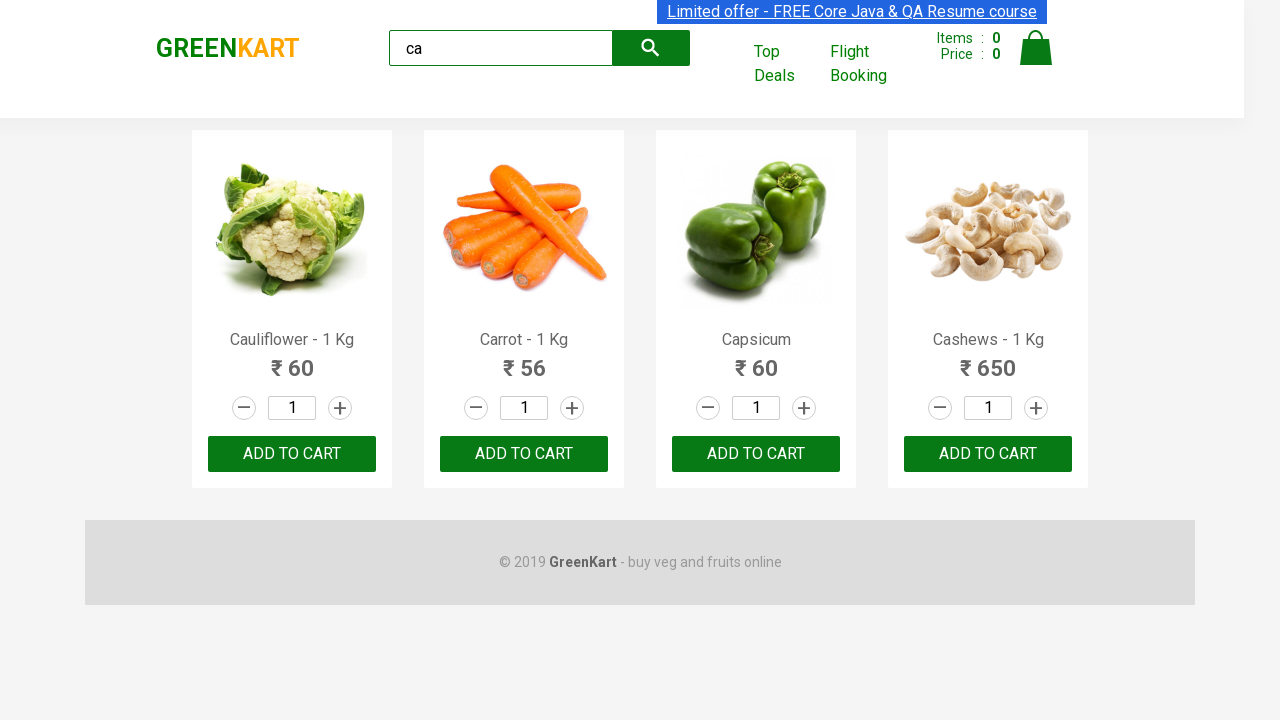

Retrieved product name: Cauliflower - 1 Kg
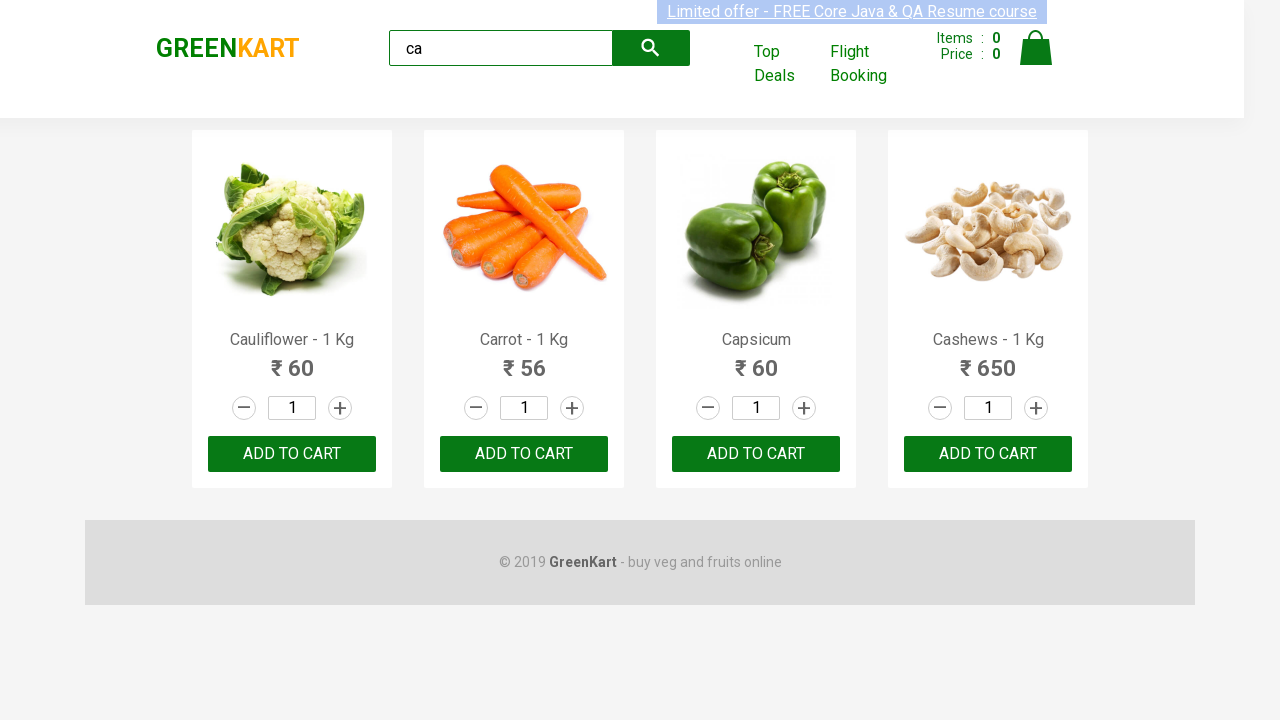

Retrieved product name: Carrot - 1 Kg
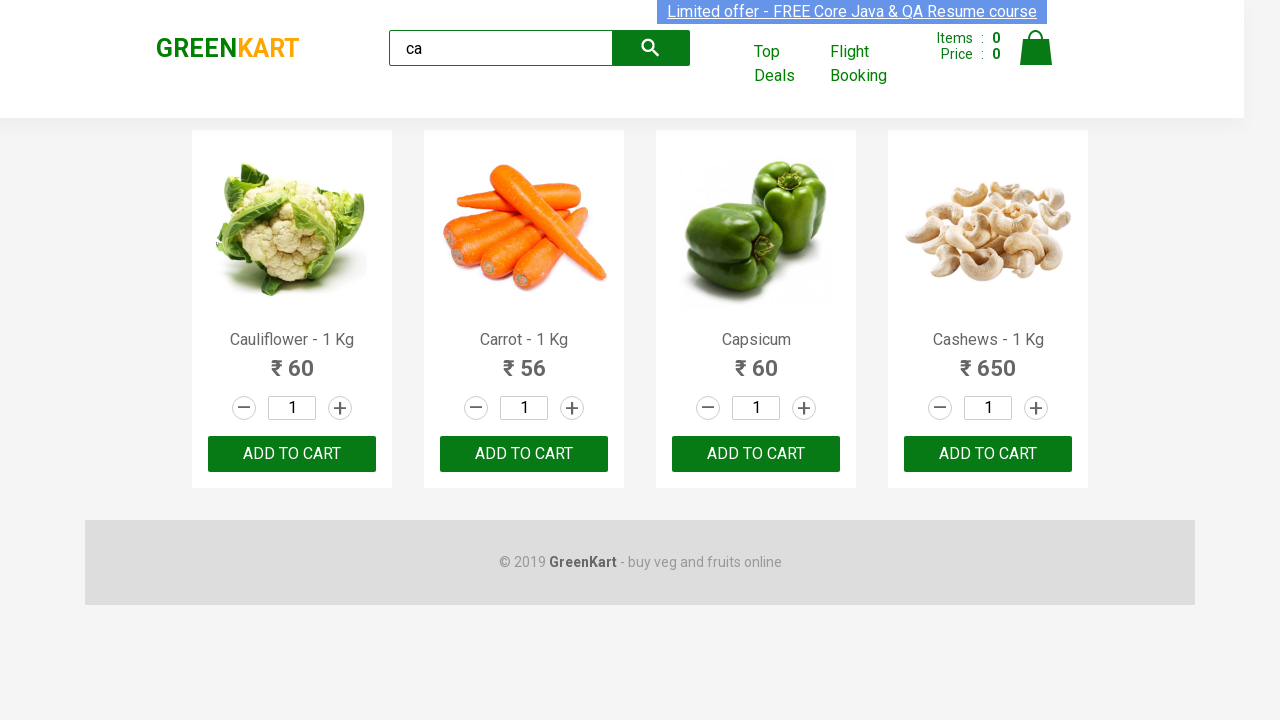

Retrieved product name: Capsicum
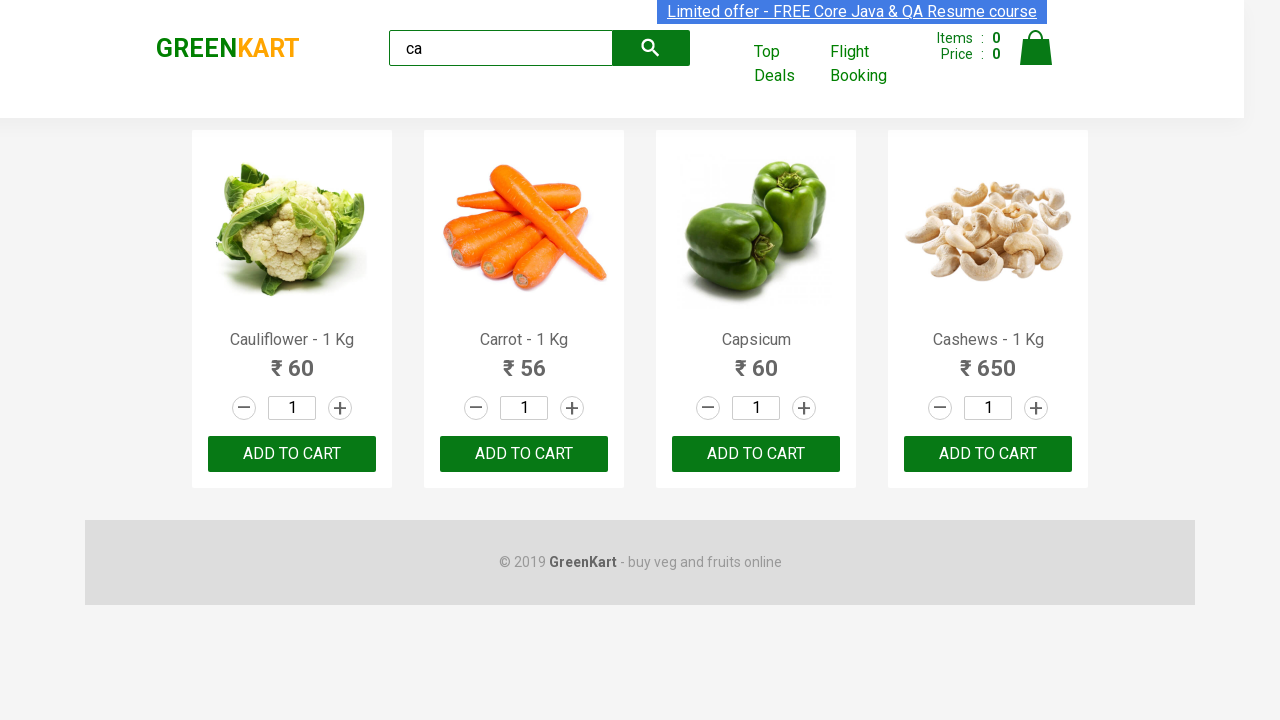

Retrieved product name: Cashews - 1 Kg
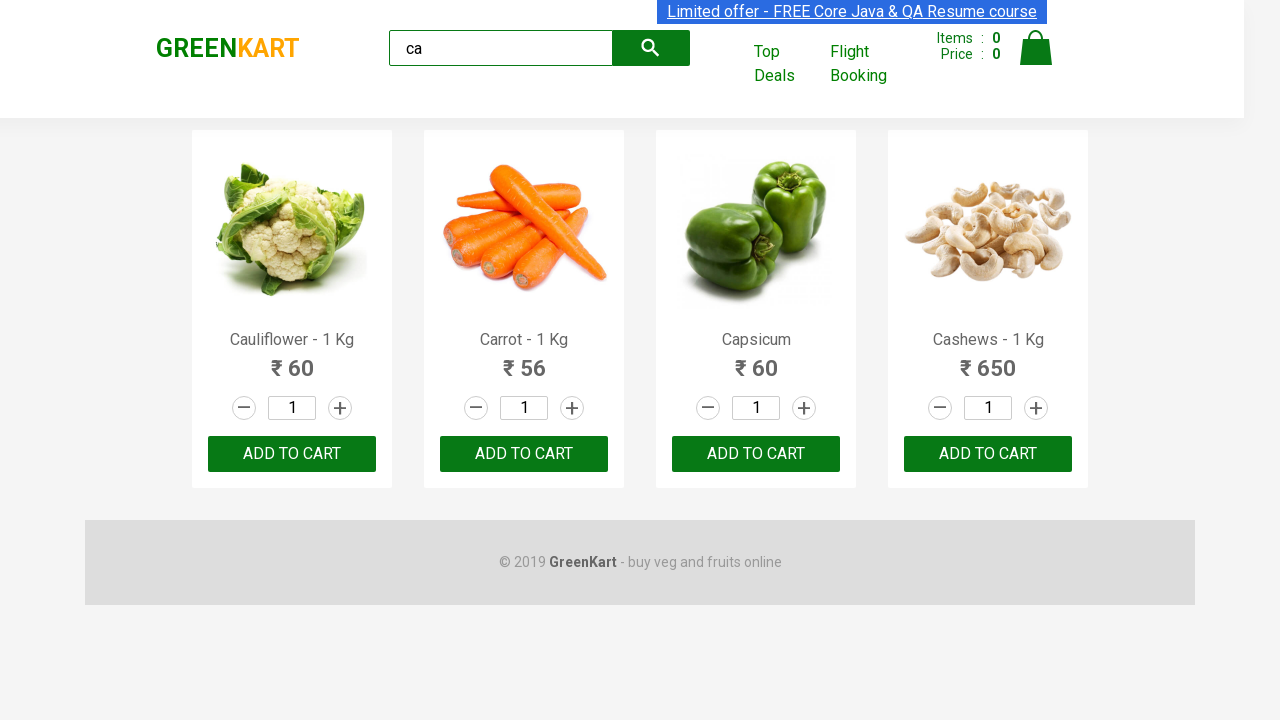

Added product 'Cashews - 1 Kg' containing 'Cash' to cart at (988, 454) on .products .product >> nth=3 >> button
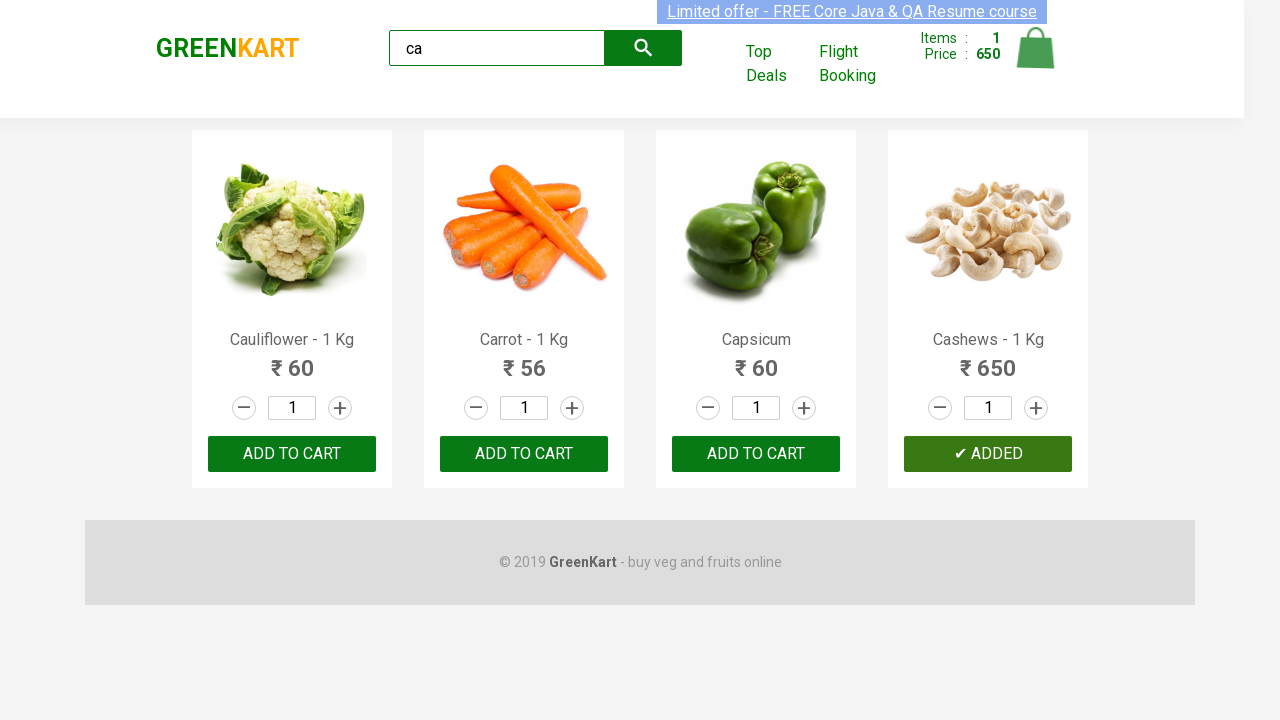

Clicked on cart icon to view cart at (1036, 48) on .cart-icon > img
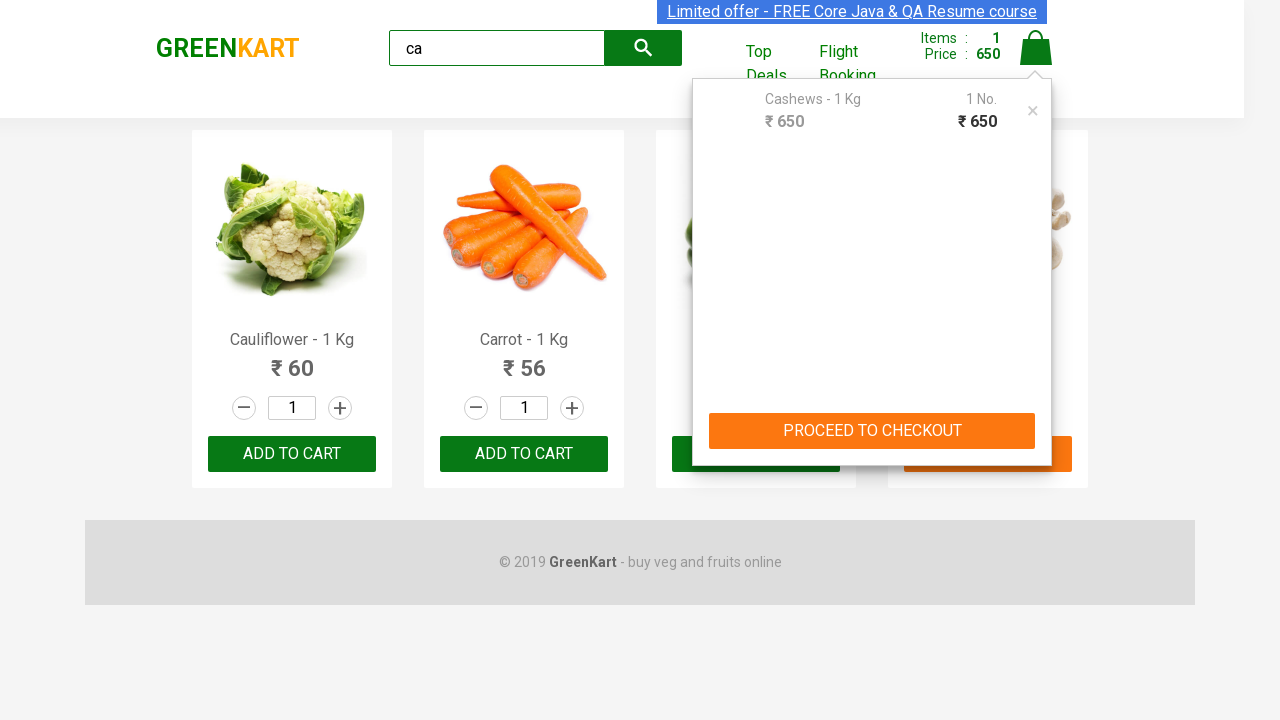

Clicked 'PROCEED TO CHECKOUT' button at (872, 431) on internal:role=button[name="PROCEED TO CHECKOUT"i]
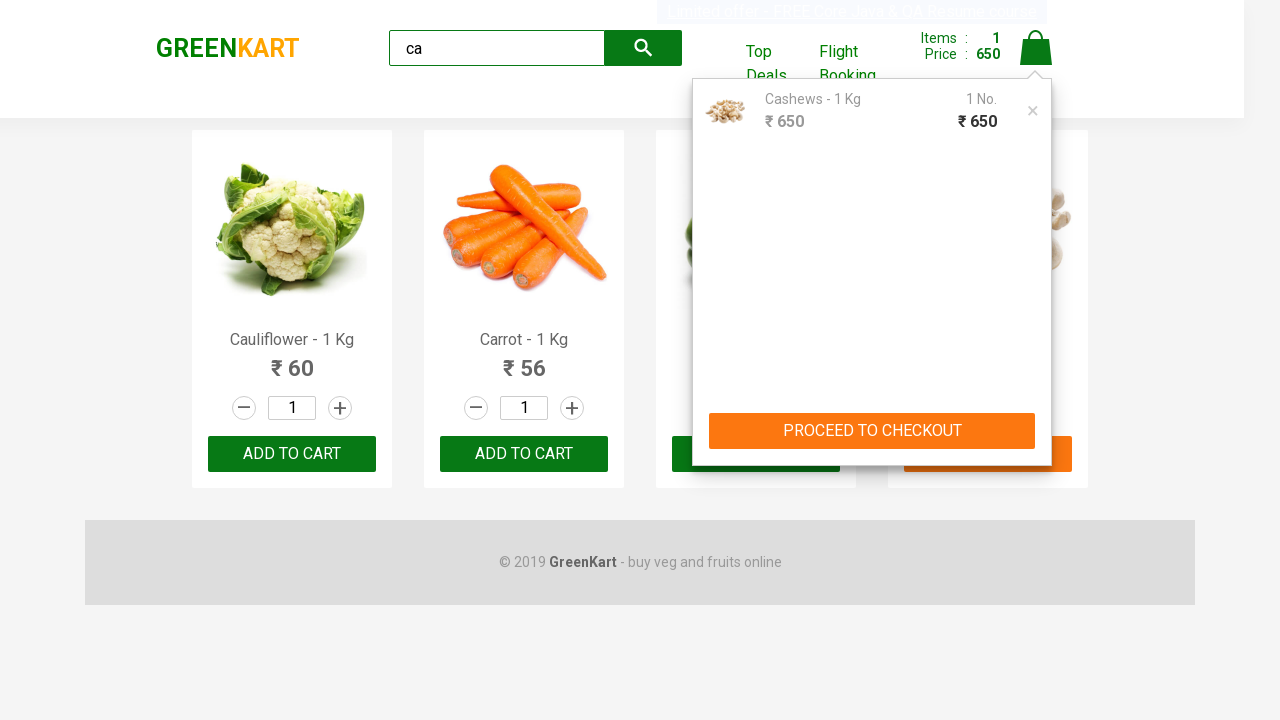

Waited for checkout page to load
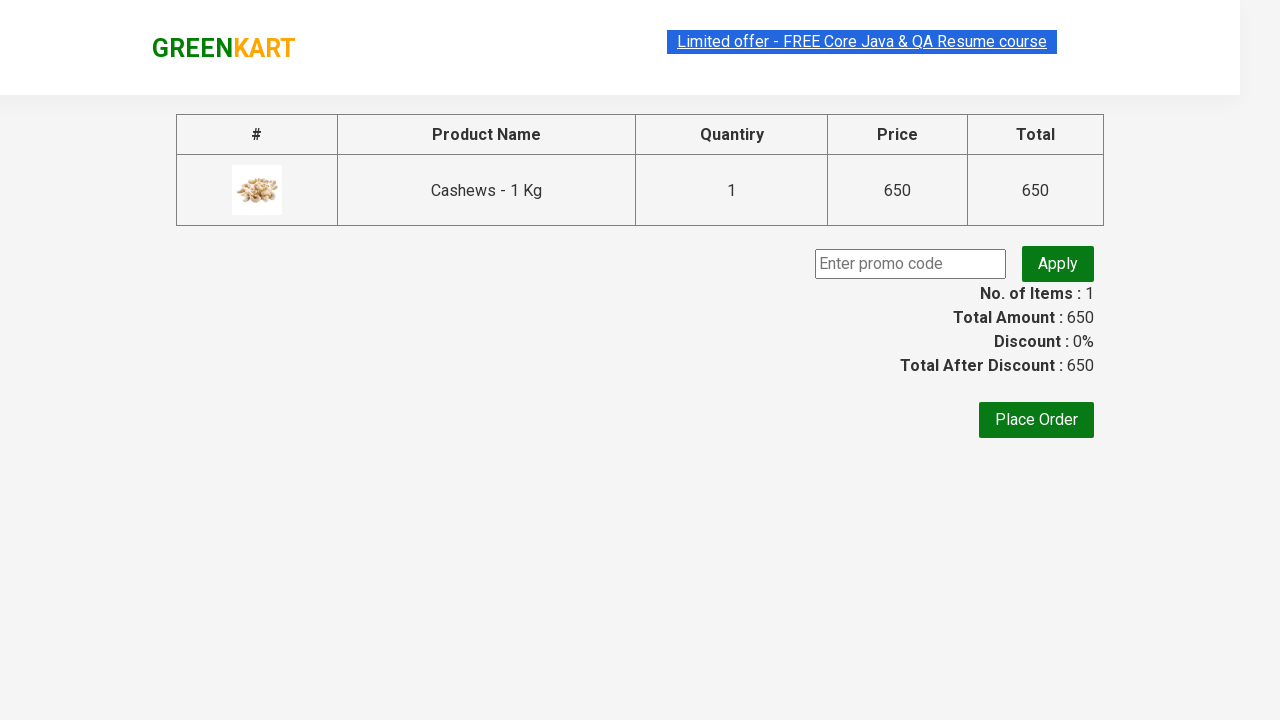

Clicked 'Place Order' button to complete checkout at (1036, 420) on internal:role=button[name="Place Order"i]
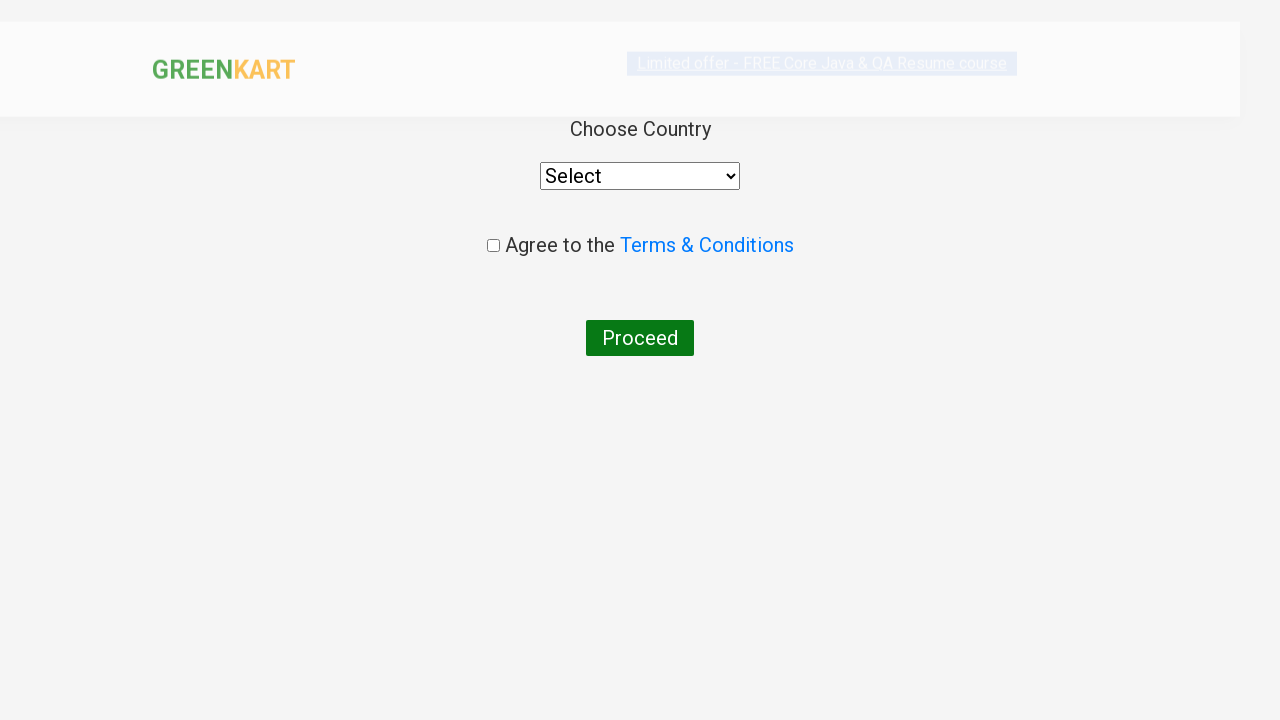

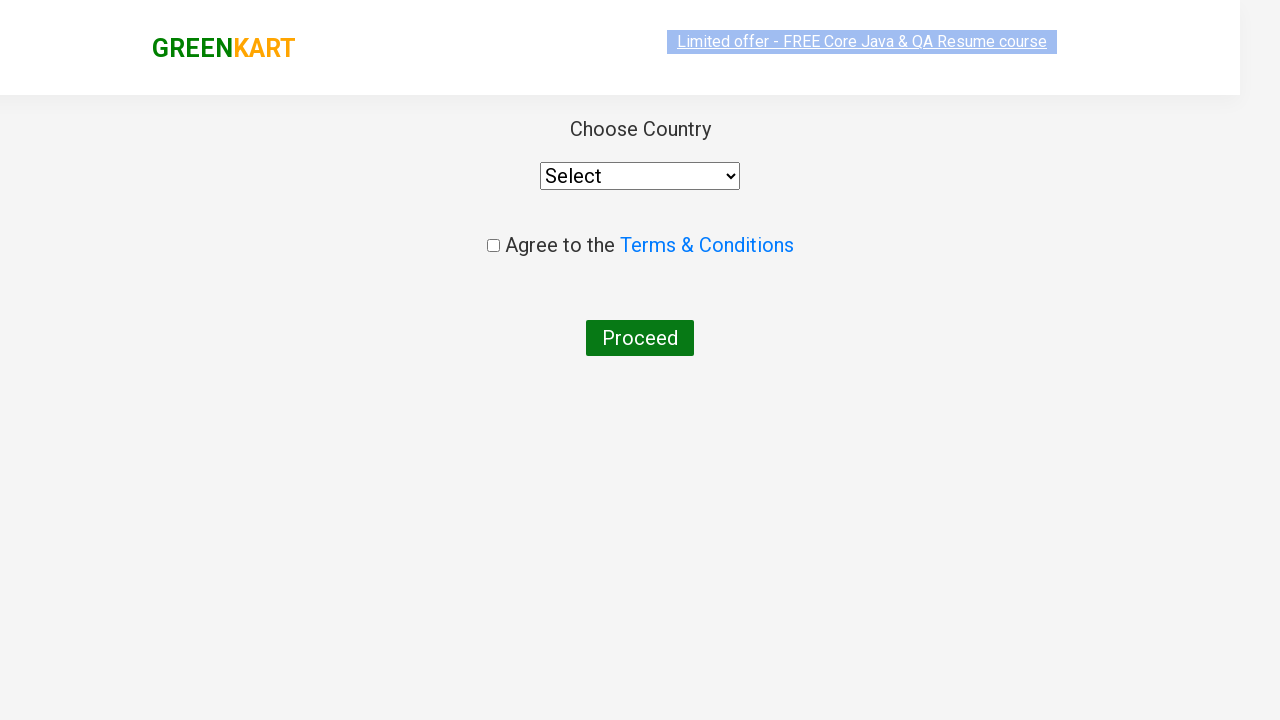